Tests a slow calculator by entering a delay value, then performing a calculation (7 + 8) and verifying the result equals 15

Starting URL: https://bonigarcia.dev/selenium-webdriver-java/slow-calculator.html

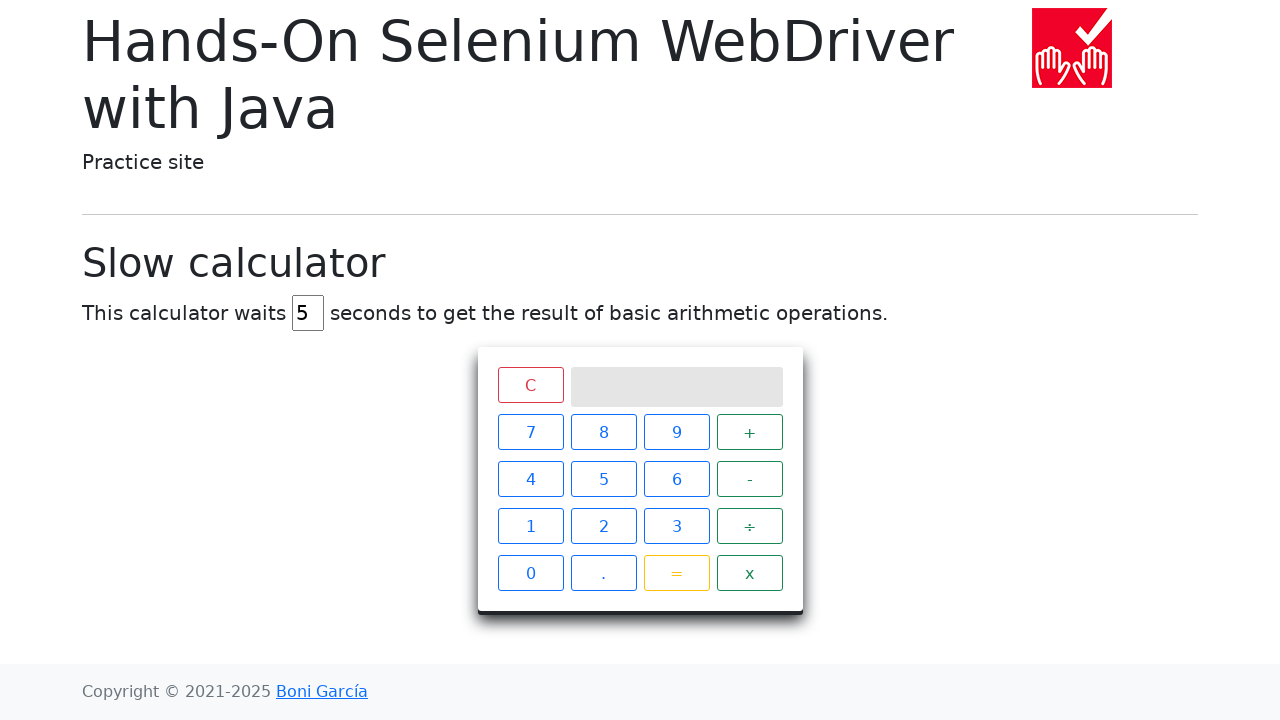

Entered delay value of 5 seconds on #delay
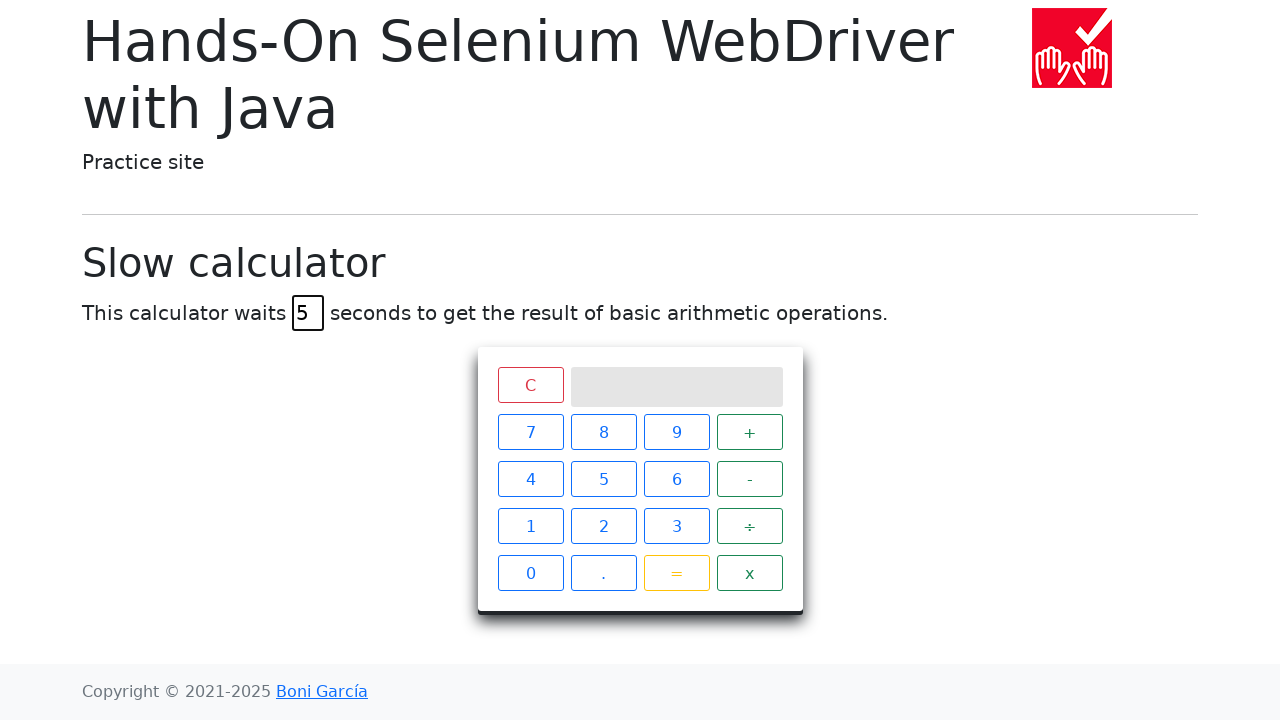

Clicked button 7 at (530, 432) on xpath=//span[text()='7']
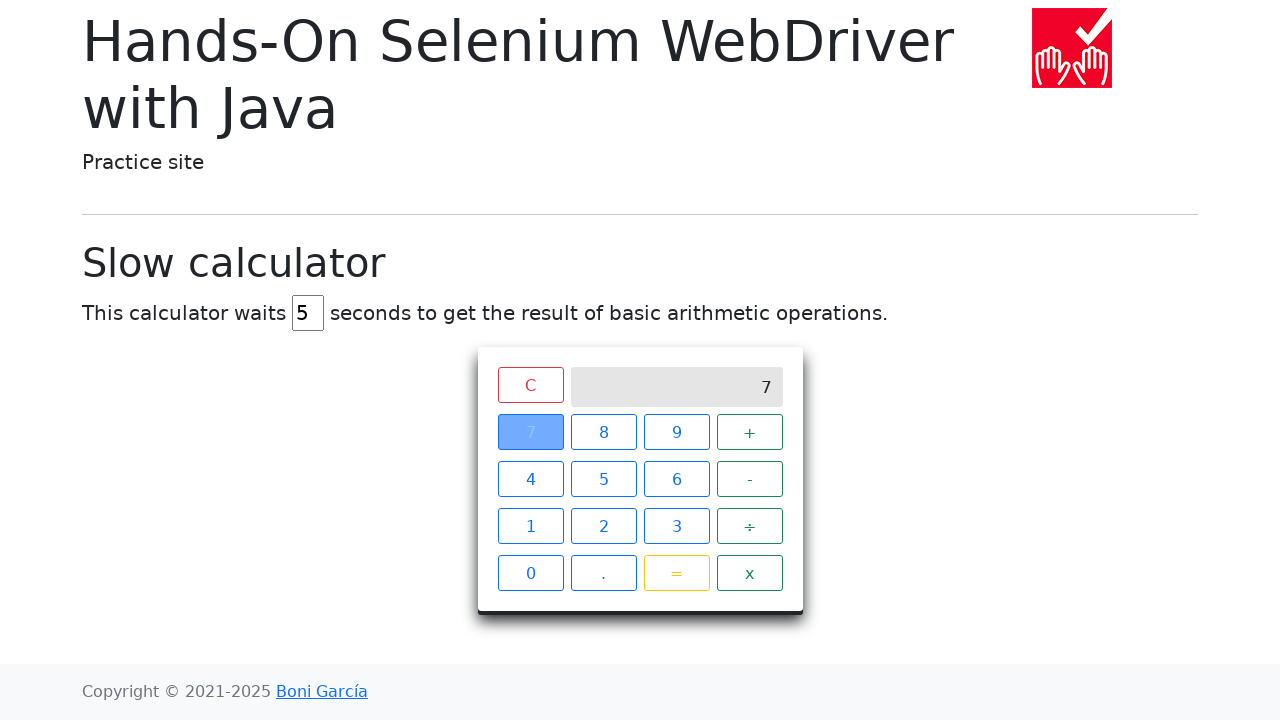

Clicked the + operator button at (750, 432) on xpath=//span[text()='+']
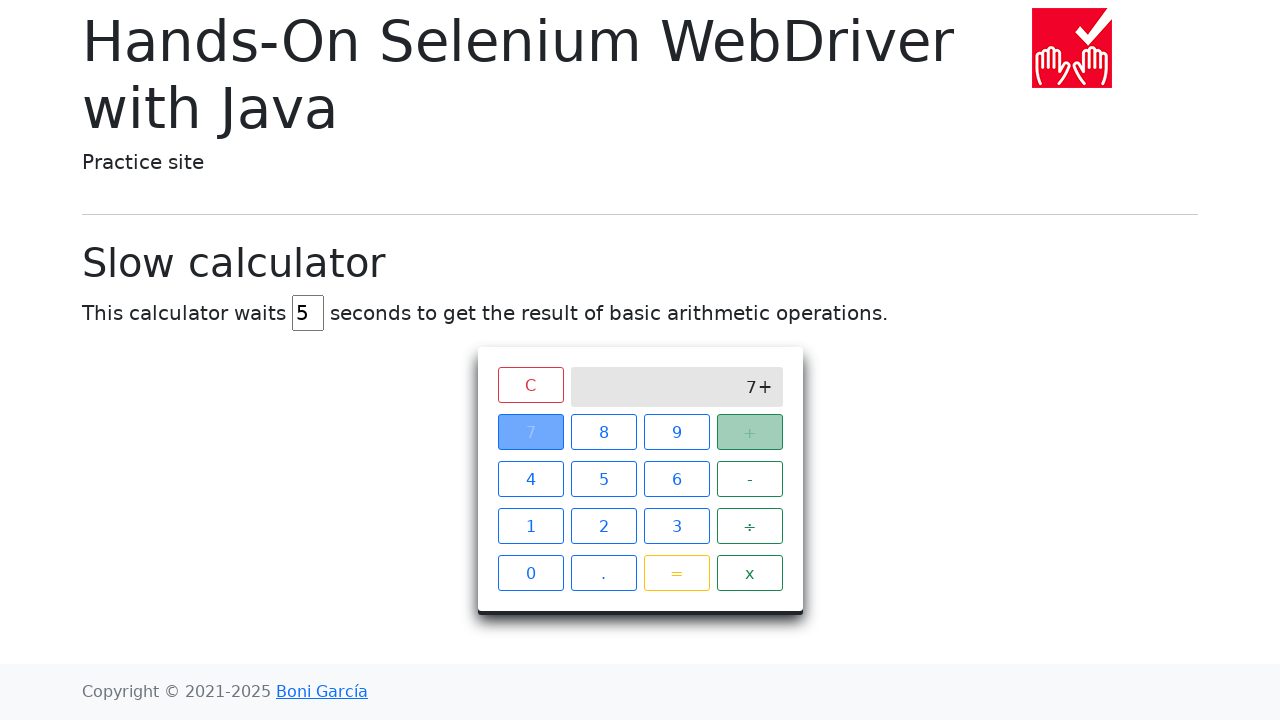

Clicked button 8 at (604, 432) on xpath=//span[text()='8']
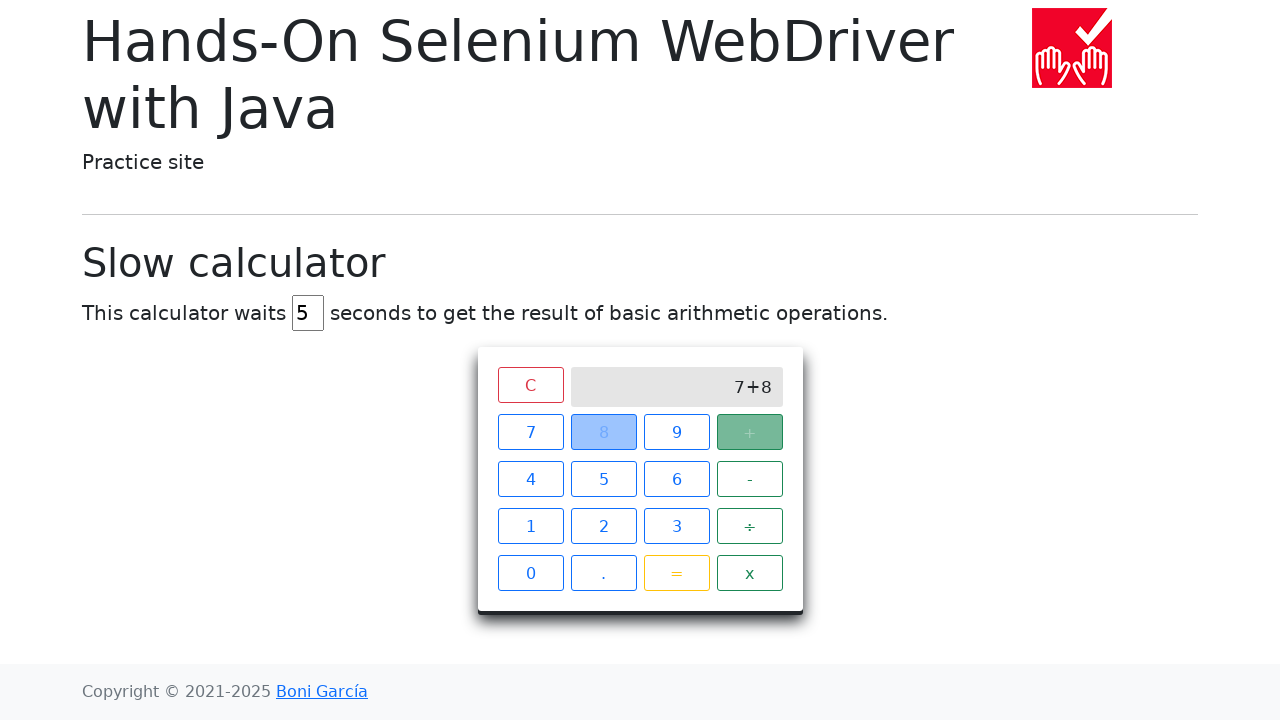

Clicked equals button to perform calculation at (676, 573) on xpath=//span[text()='=']
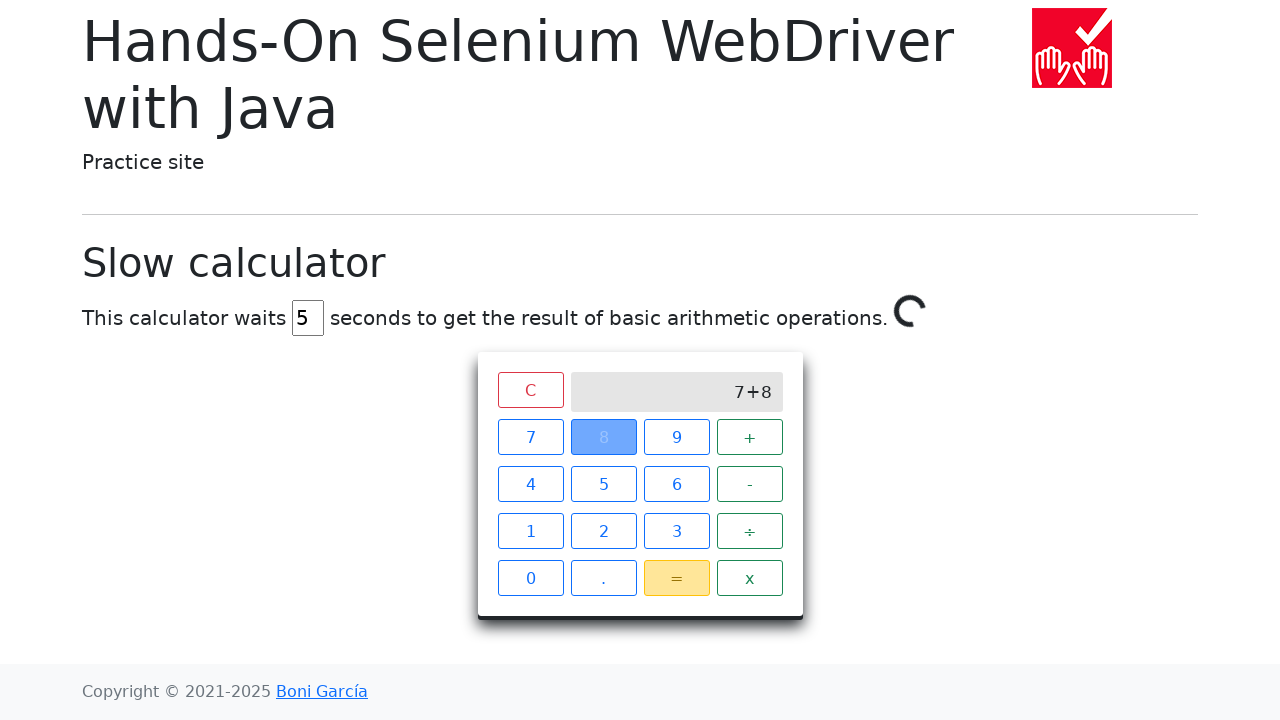

Verified calculation result equals 15
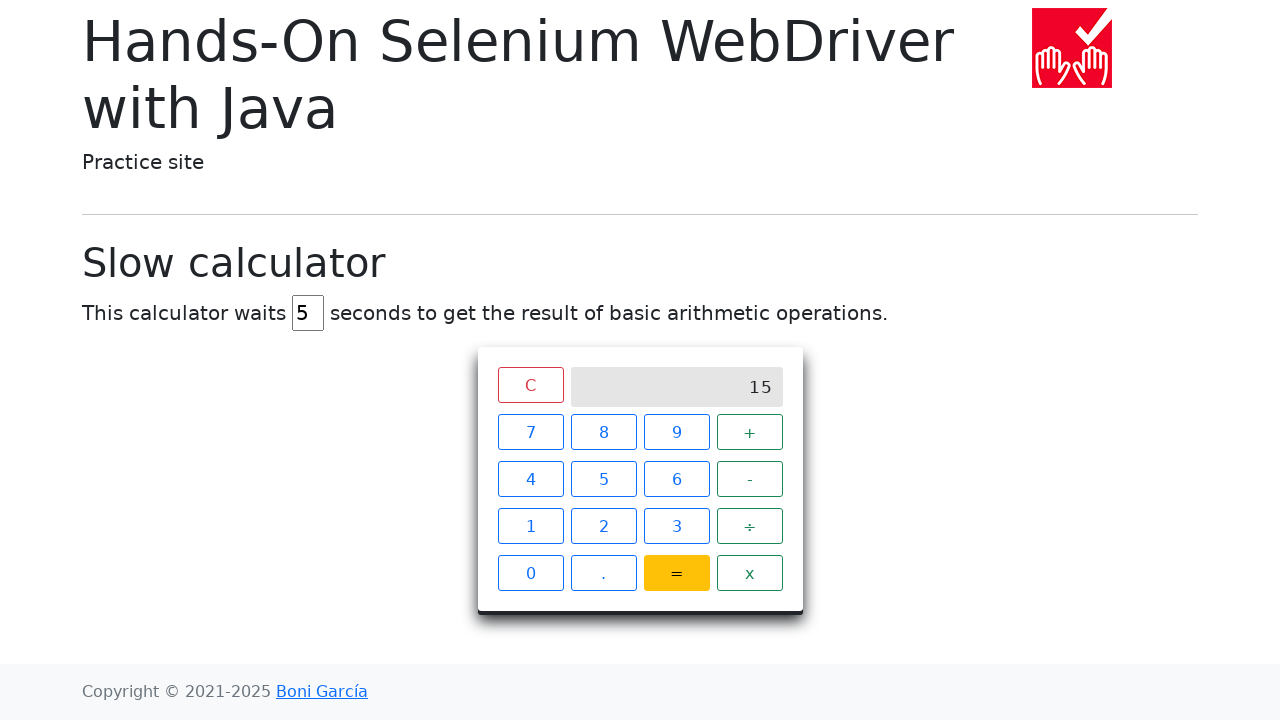

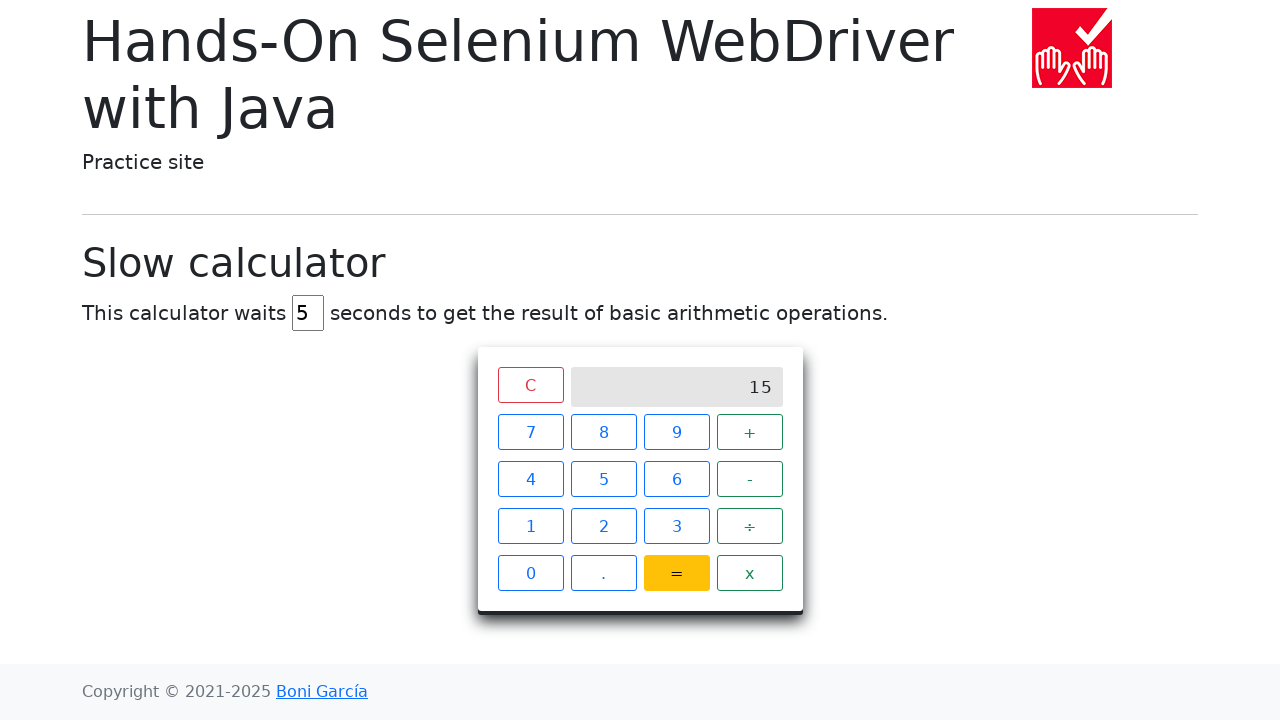